Tests scrolling functionality by navigating to the Selenium website and scrolling down the page by 500 pixels using JavaScript execution.

Starting URL: https://www.selenium.dev/

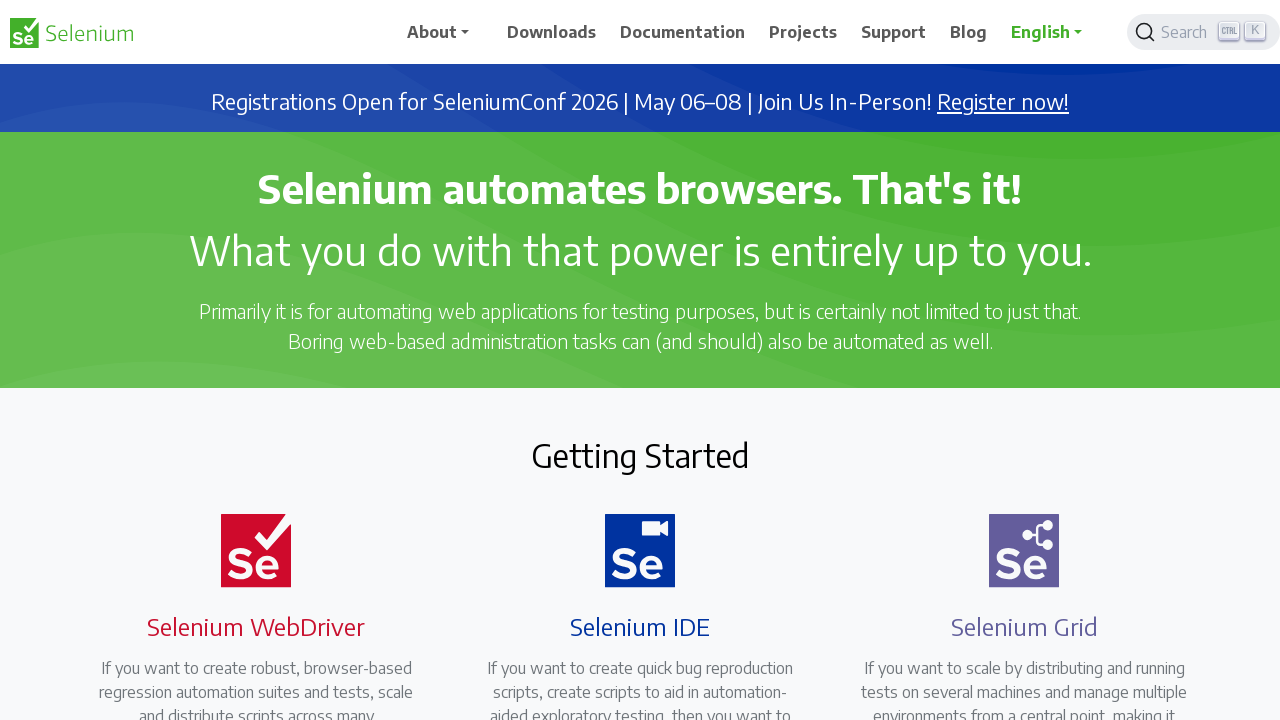

Navigated to Selenium website
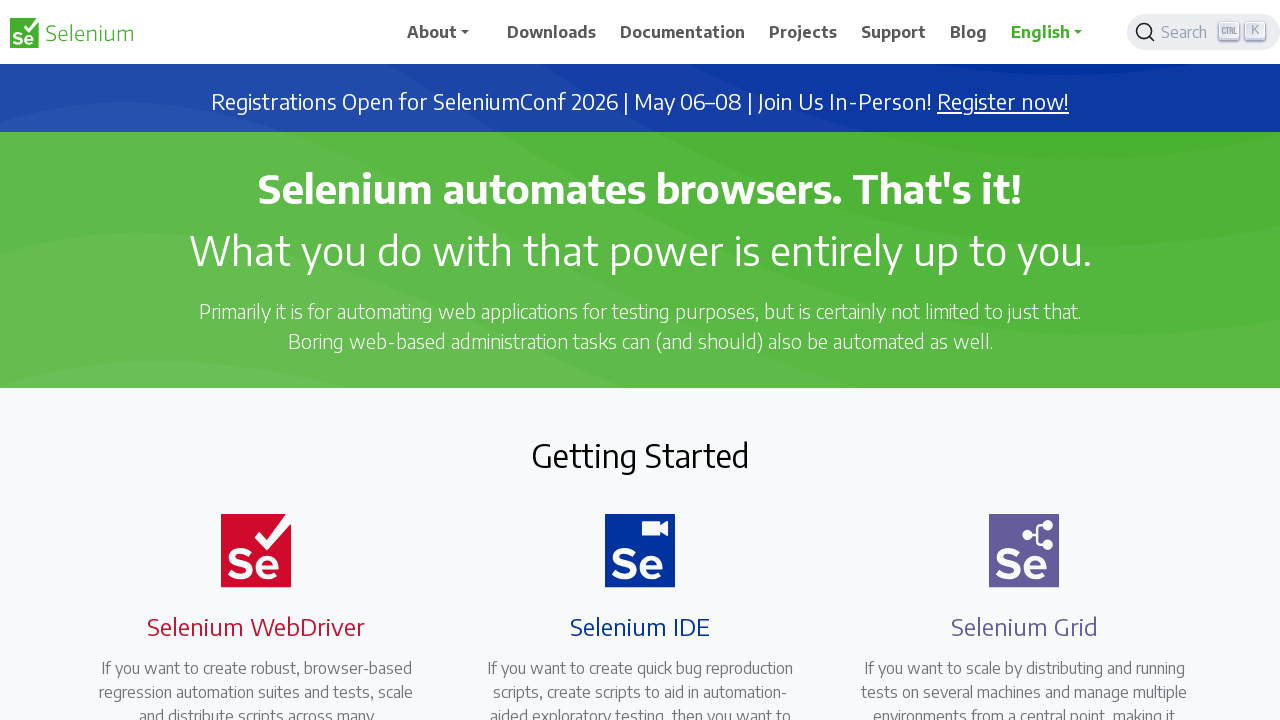

Scrolled down the page by 500 pixels
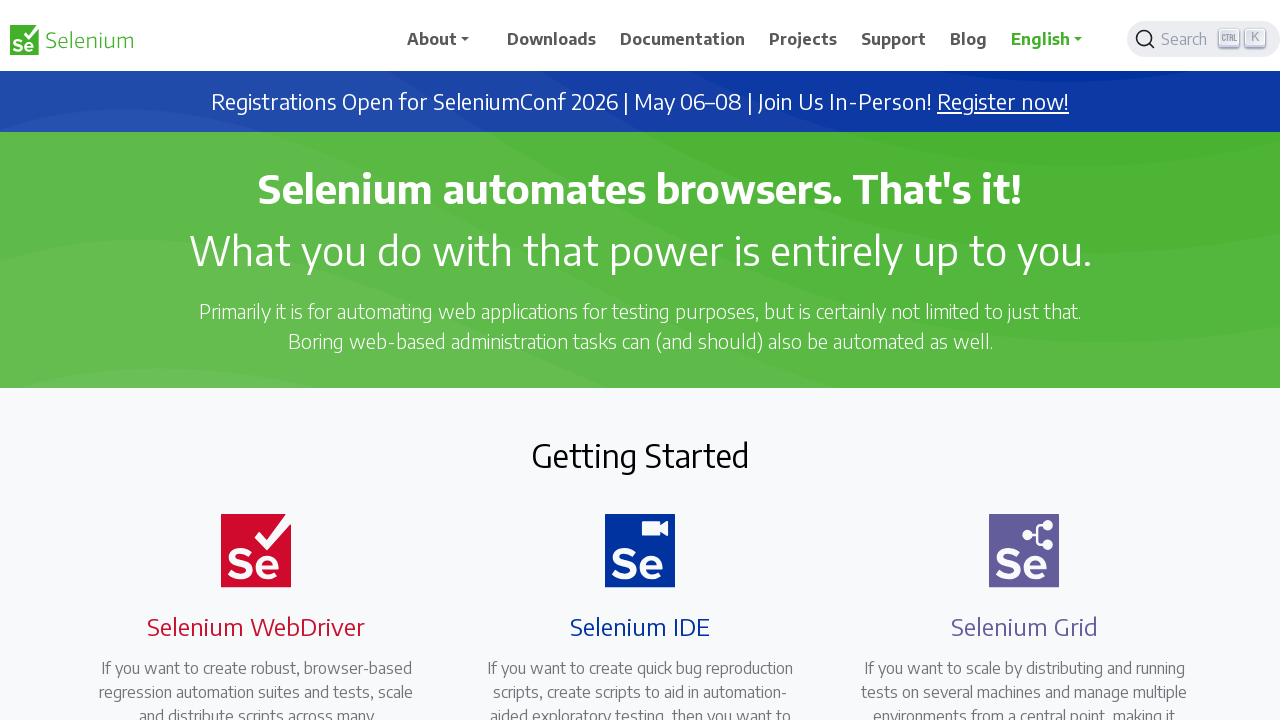

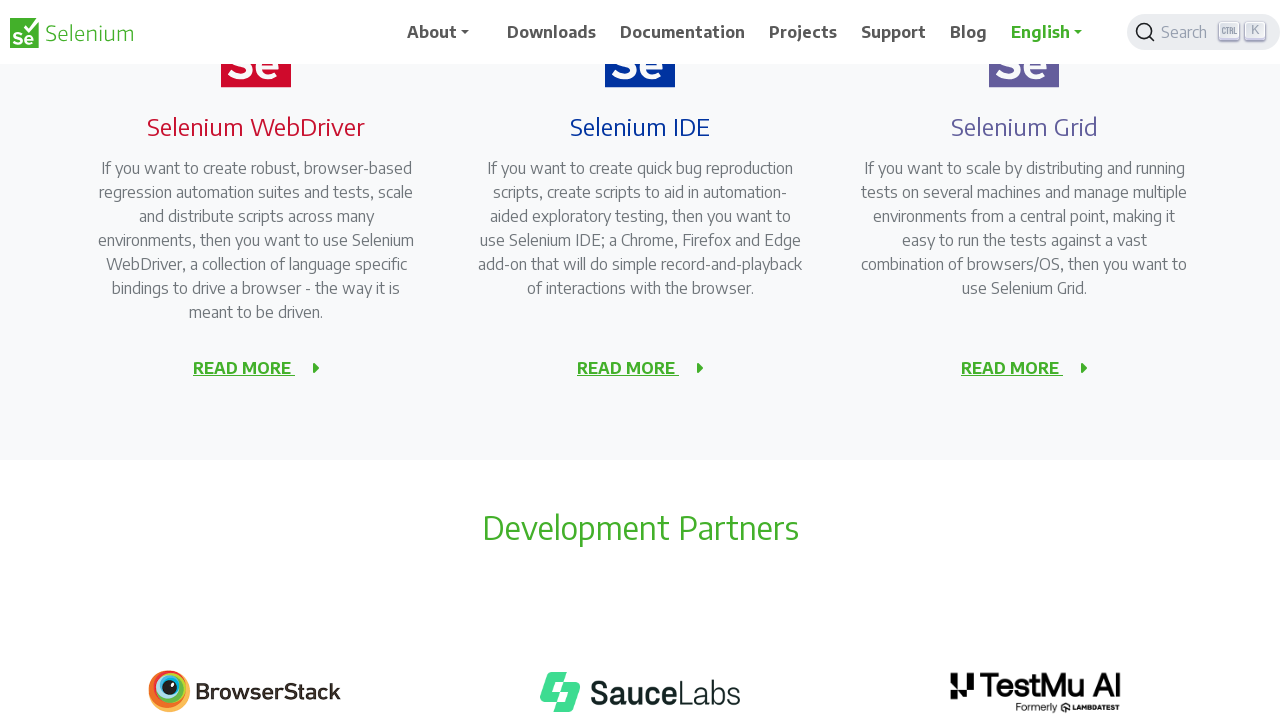